Tests various link types on a demo QA page including simple links that open new windows, dynamic links, and API call links (created, no-content, moved, bad-request, unauthorized, forbidden, invalid-url)

Starting URL: https://demoqa.com/links

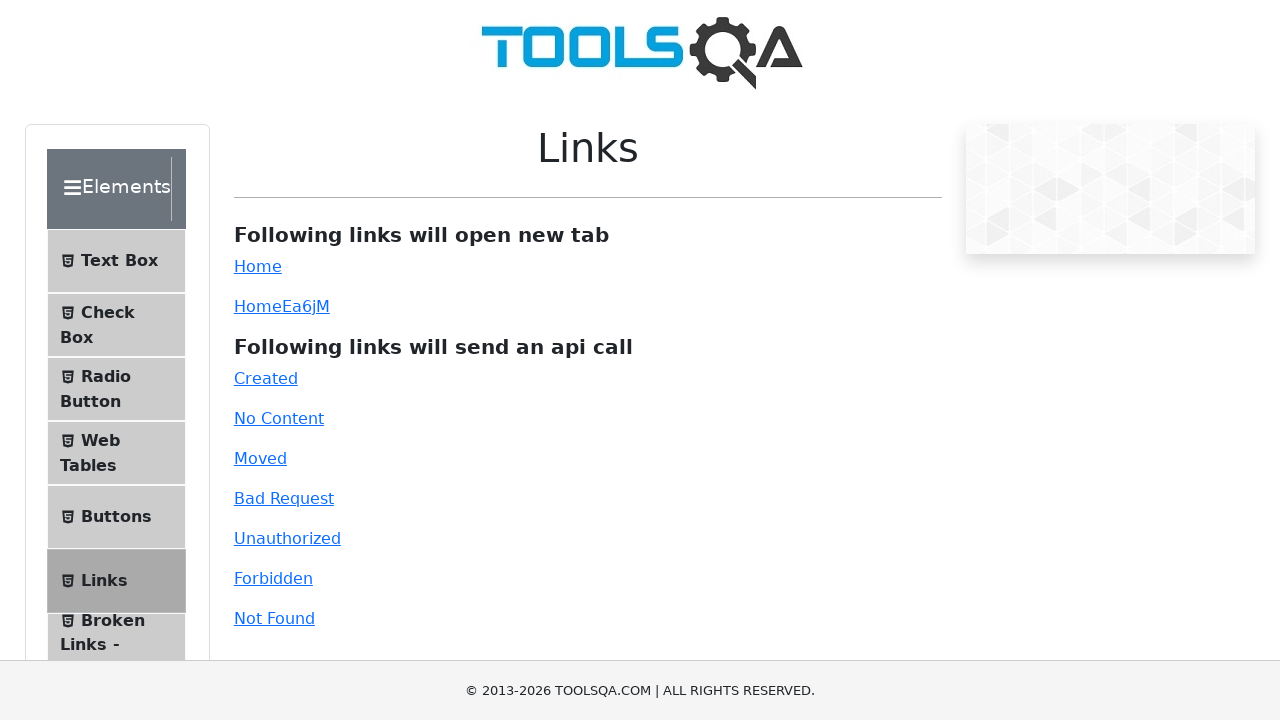

Waited for invalid-url link to be visible
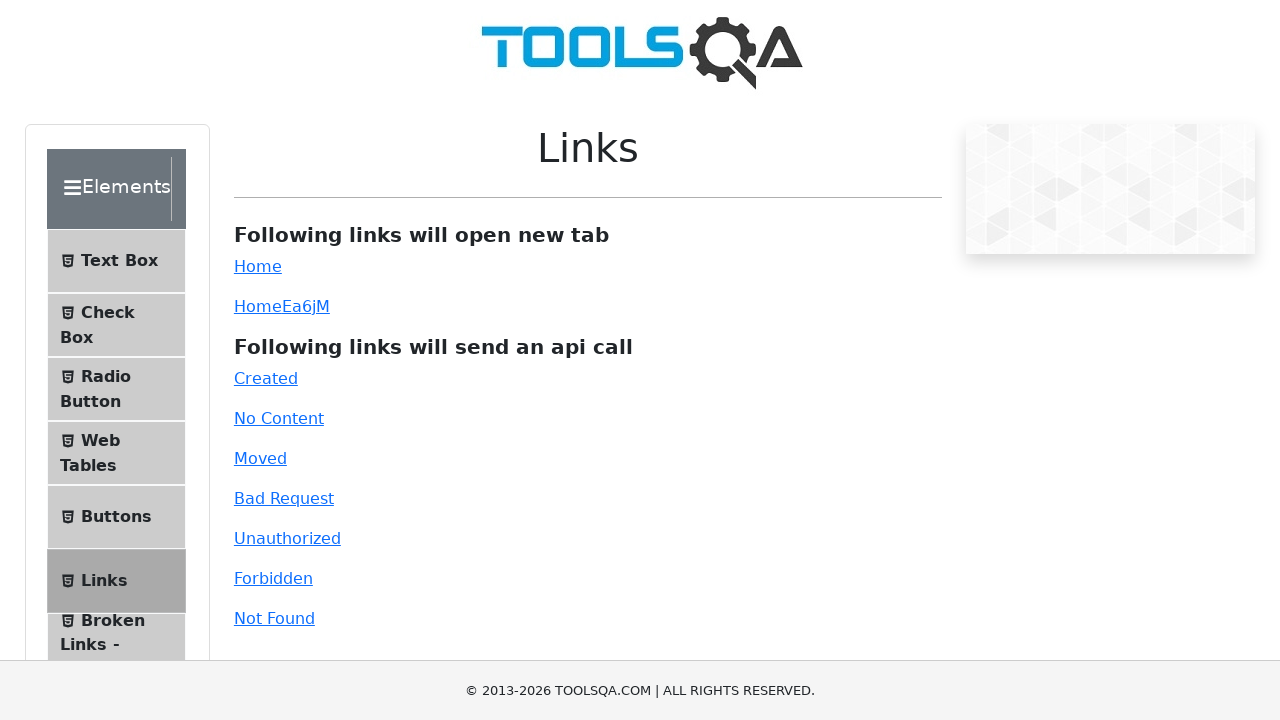

Hovered over invalid-url link at (274, 618) on #invalid-url
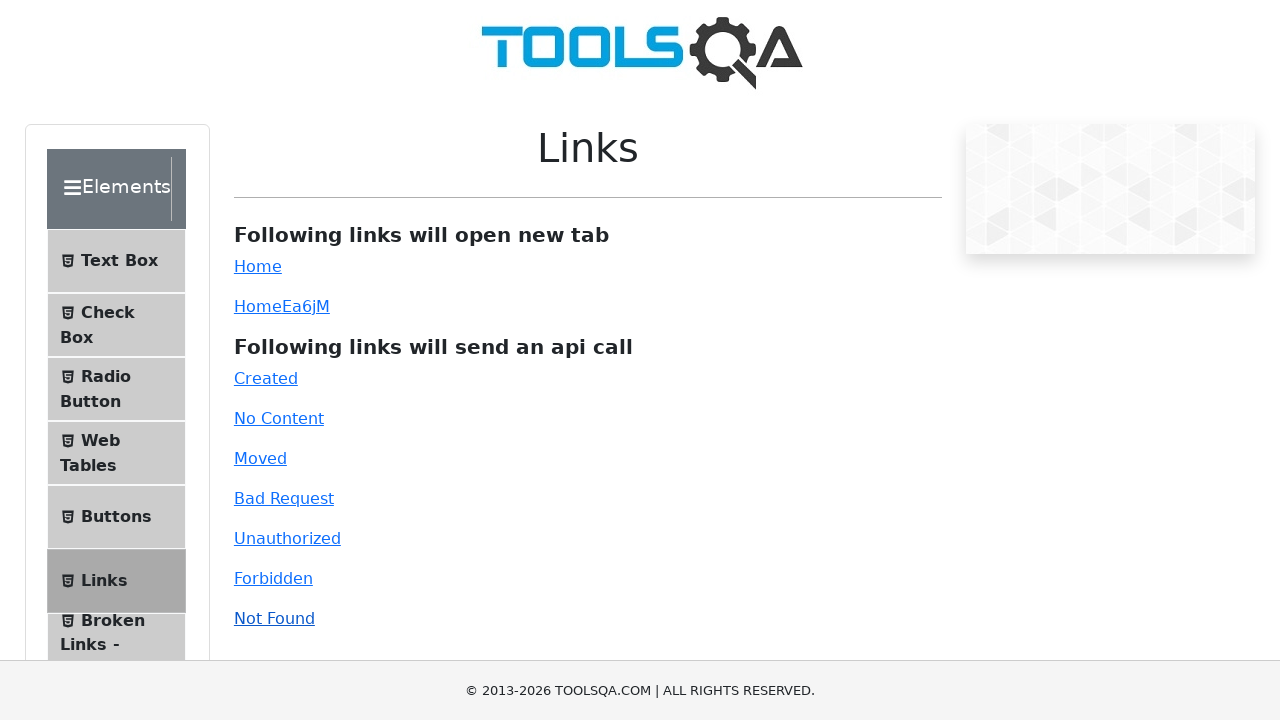

Clicked invalid-url link at (274, 618) on #invalid-url
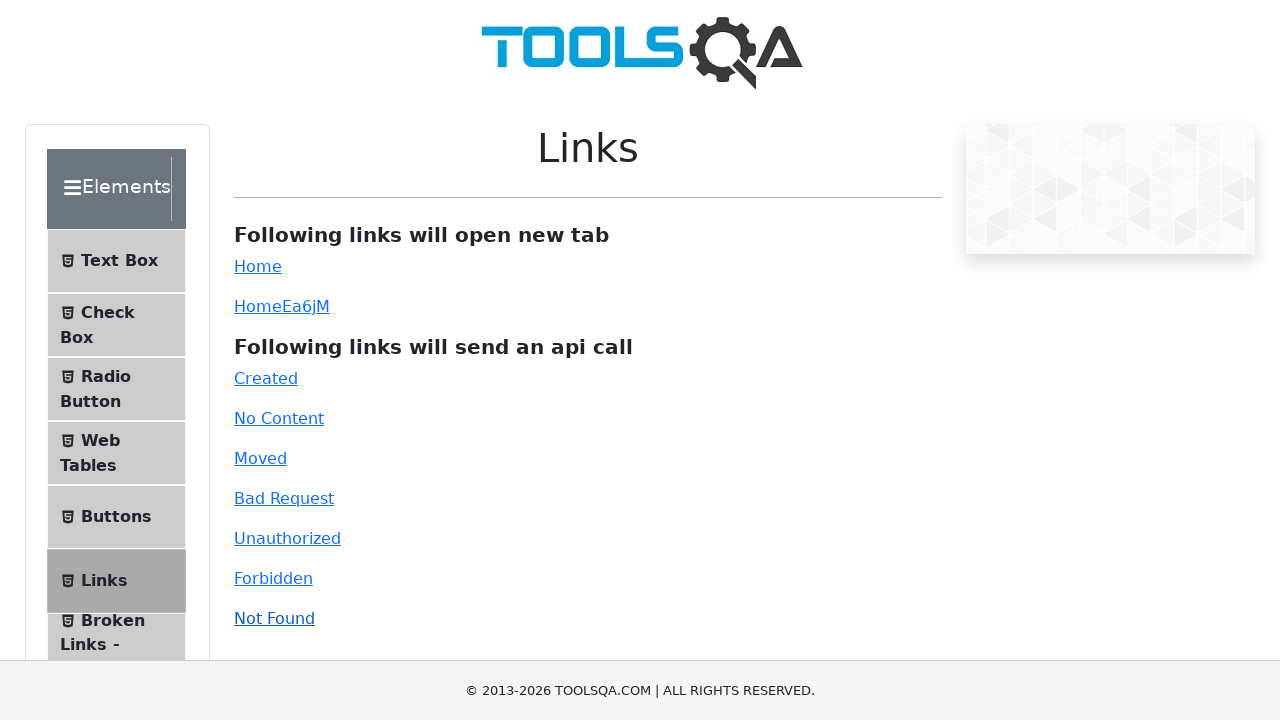

Clicked simple link to open new window at (258, 266) on #simpleLink
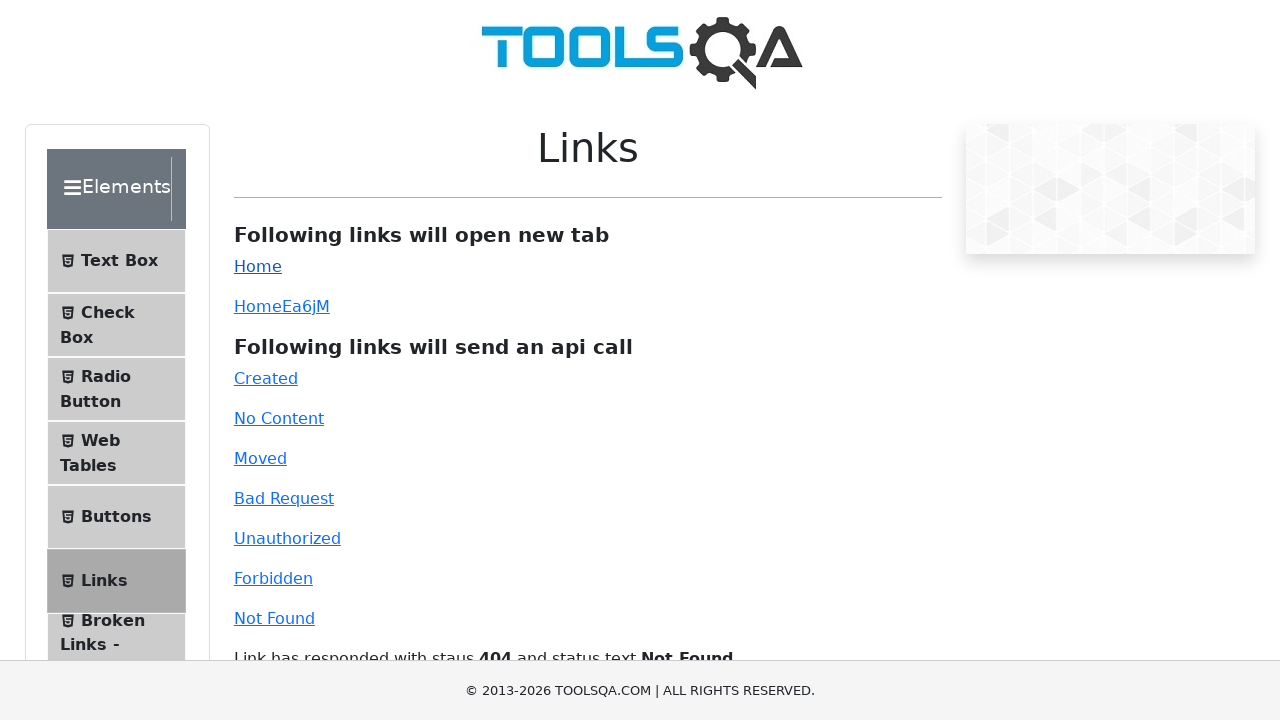

New window from simple link loaded
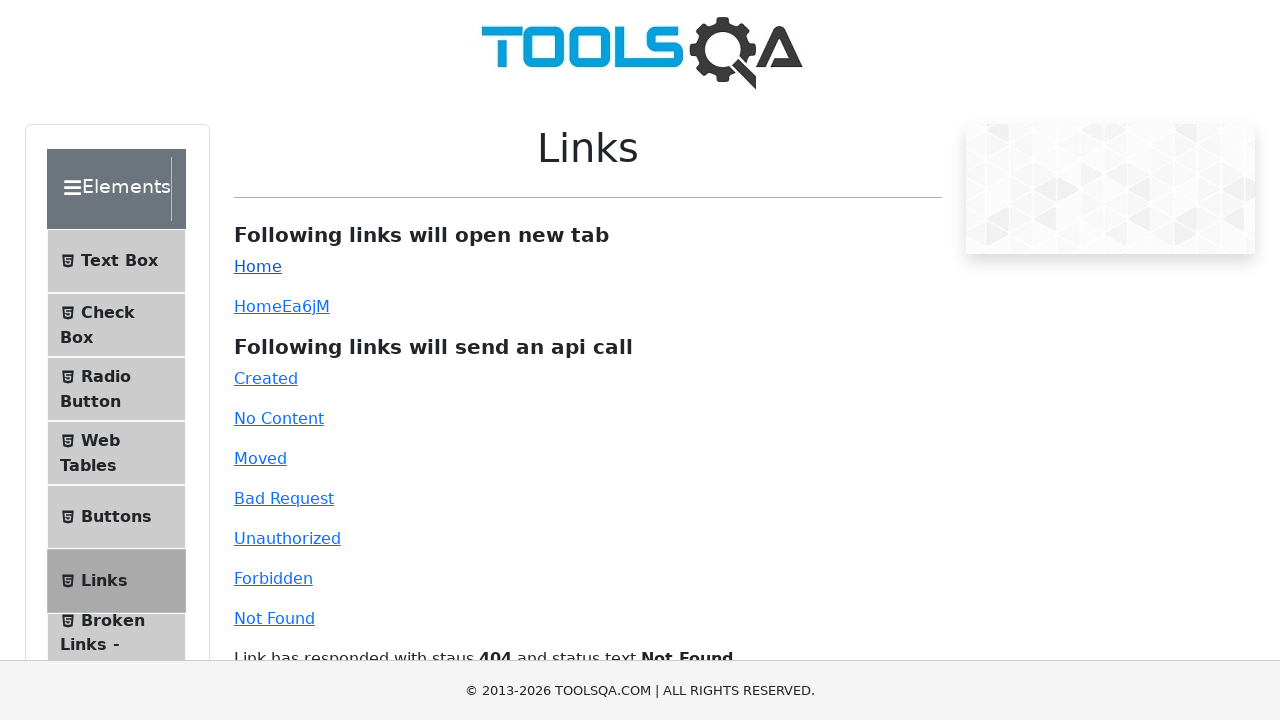

Closed new window from simple link
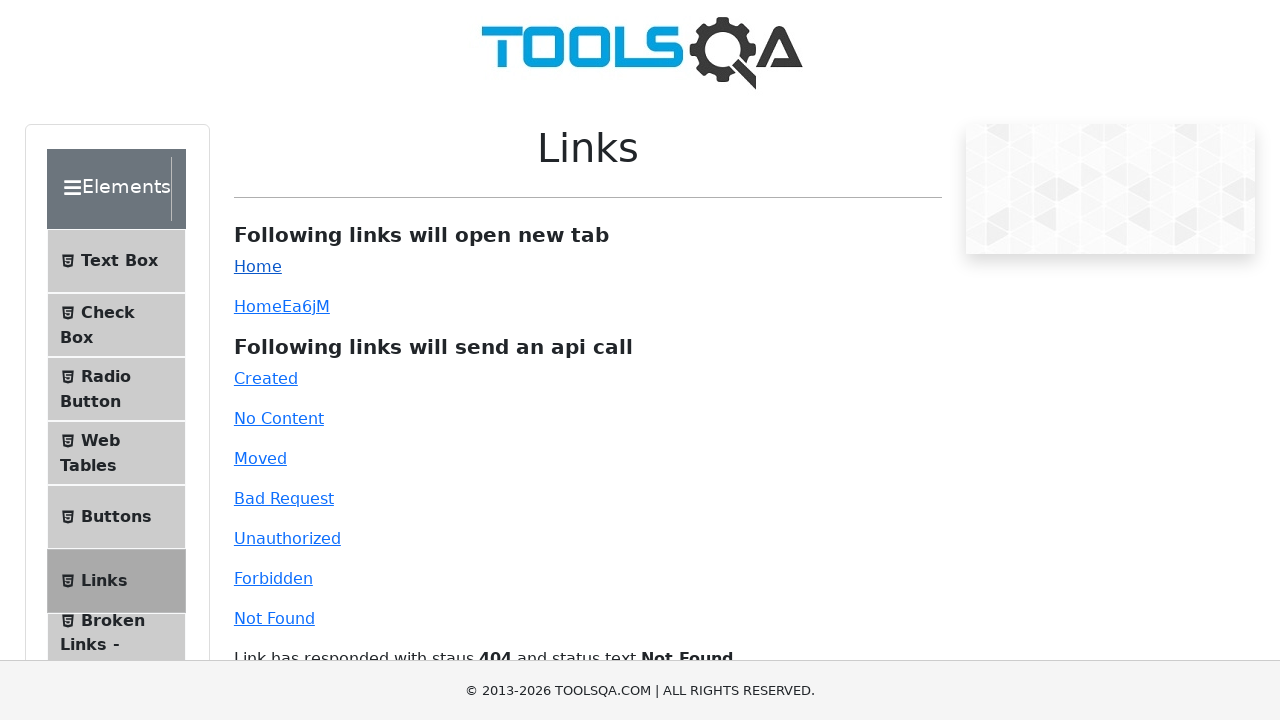

Clicked dynamic link to open new window at (258, 306) on #dynamicLink
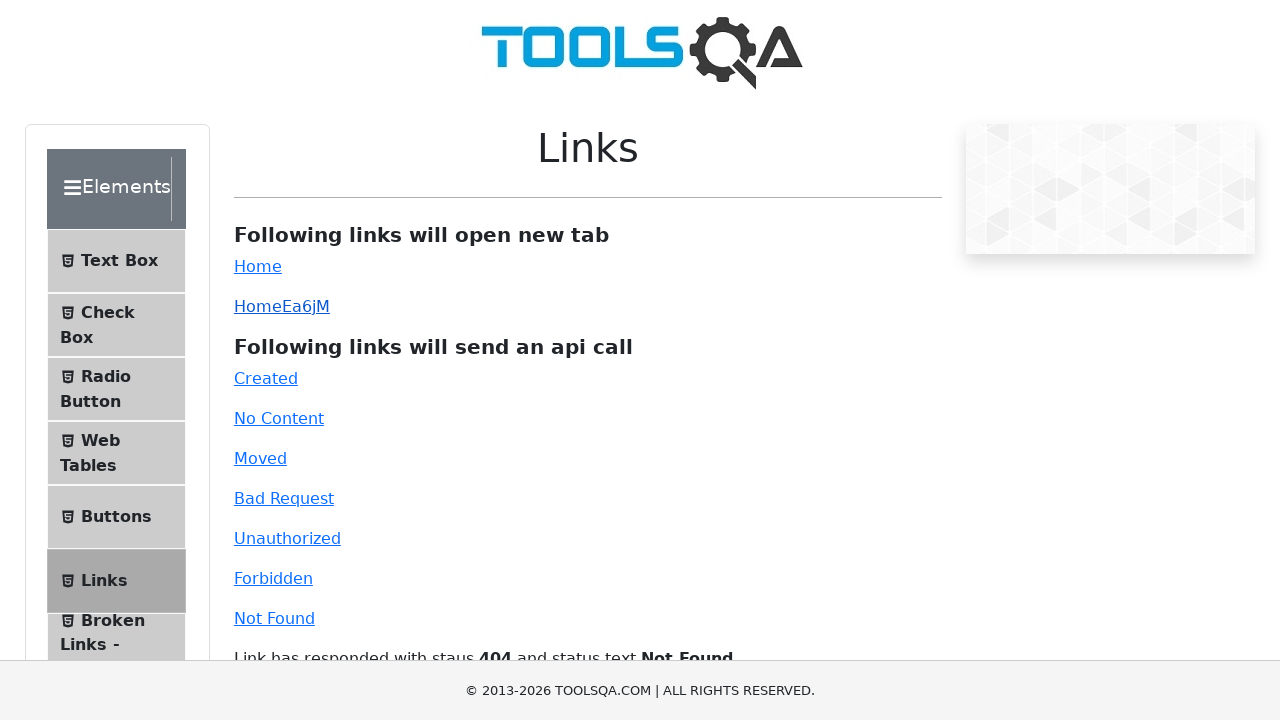

New window from dynamic link loaded
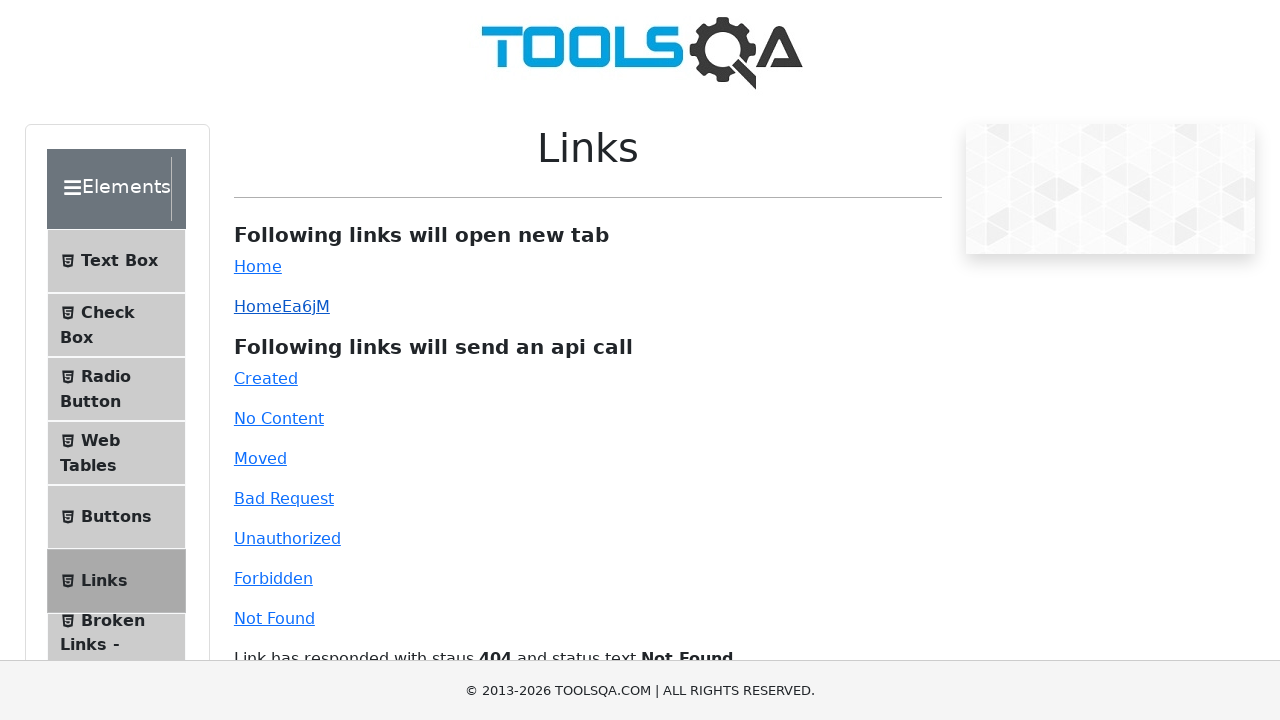

Closed new window from dynamic link
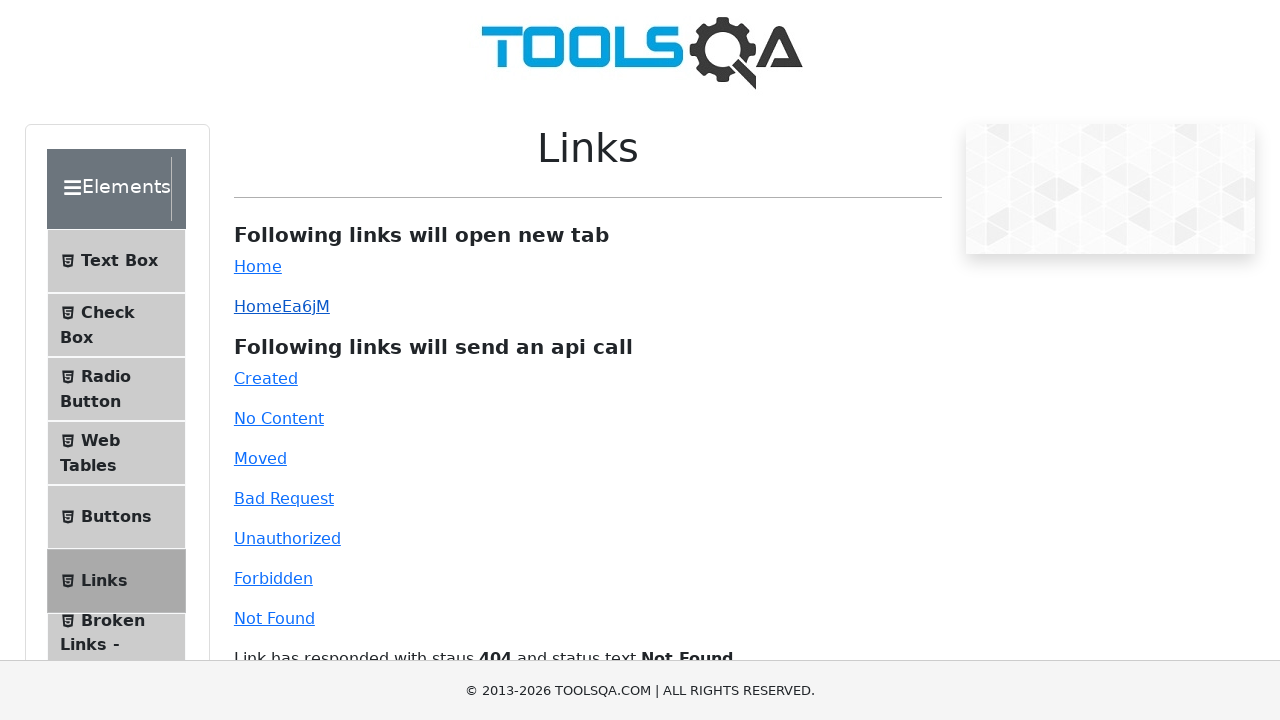

Clicked created (201) API call link at (266, 378) on #created
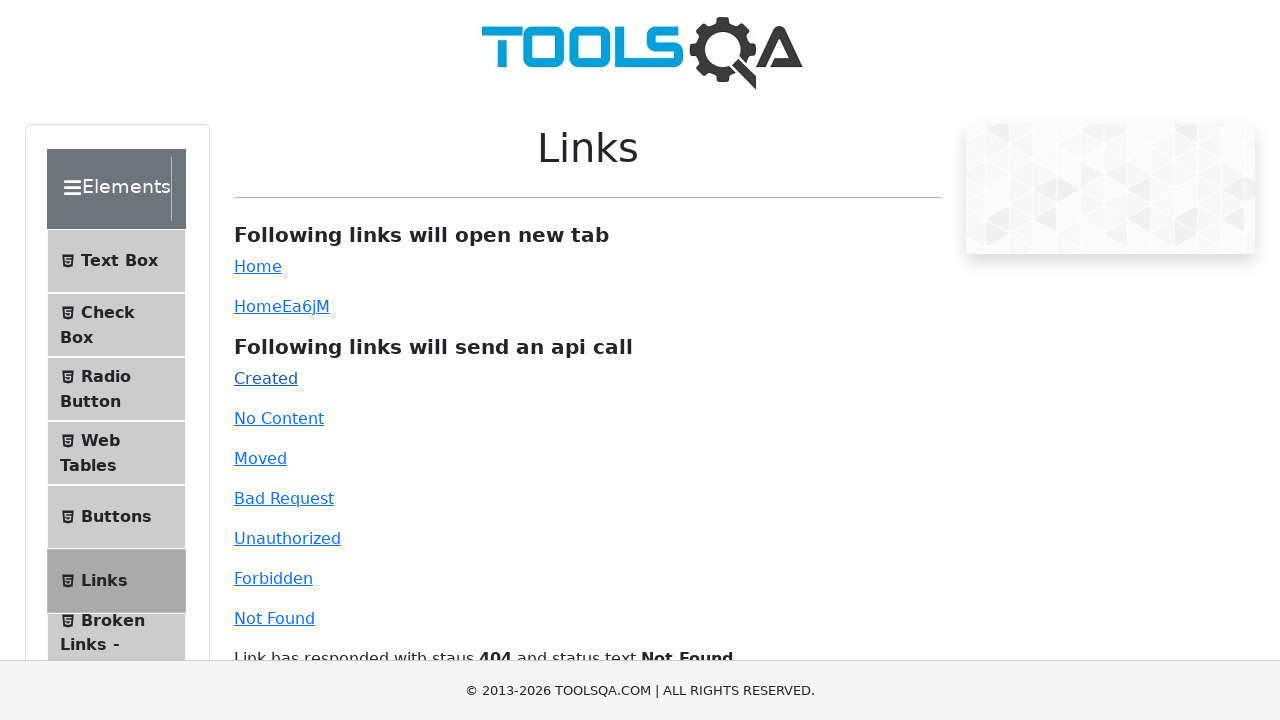

Clicked no-content (204) API call link at (279, 418) on #no-content
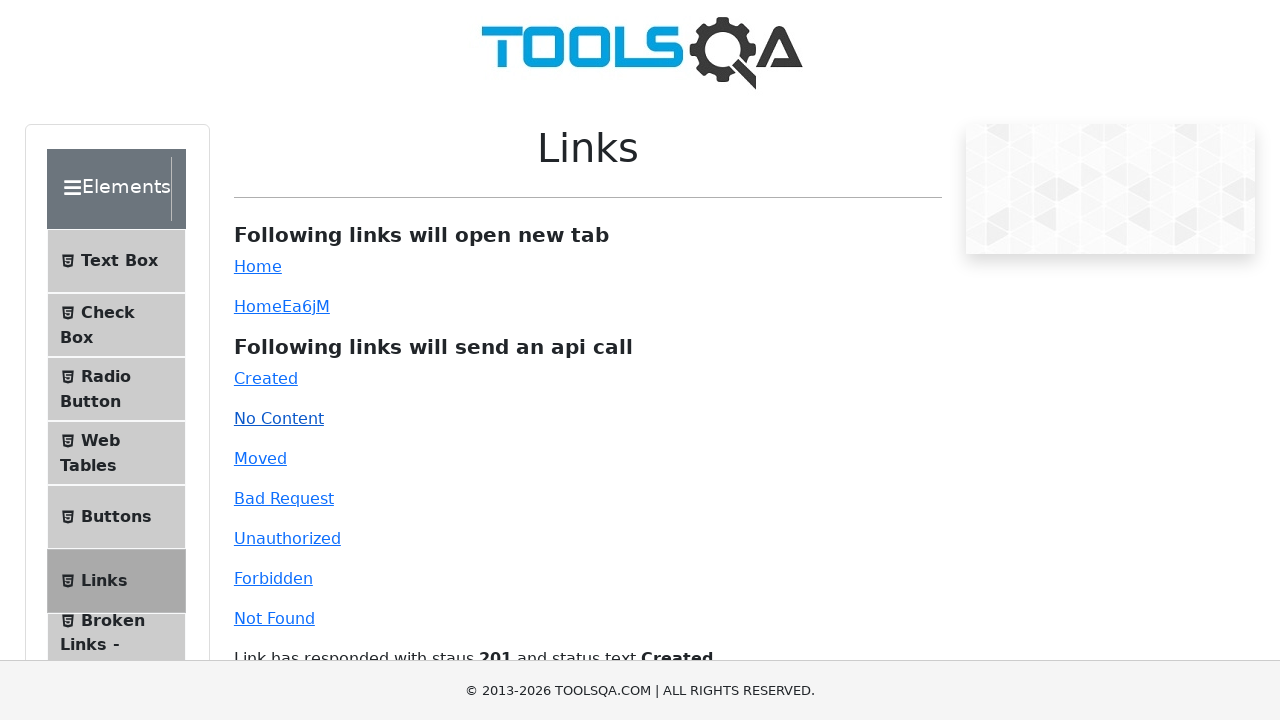

Clicked moved (301) API call link at (260, 458) on #moved
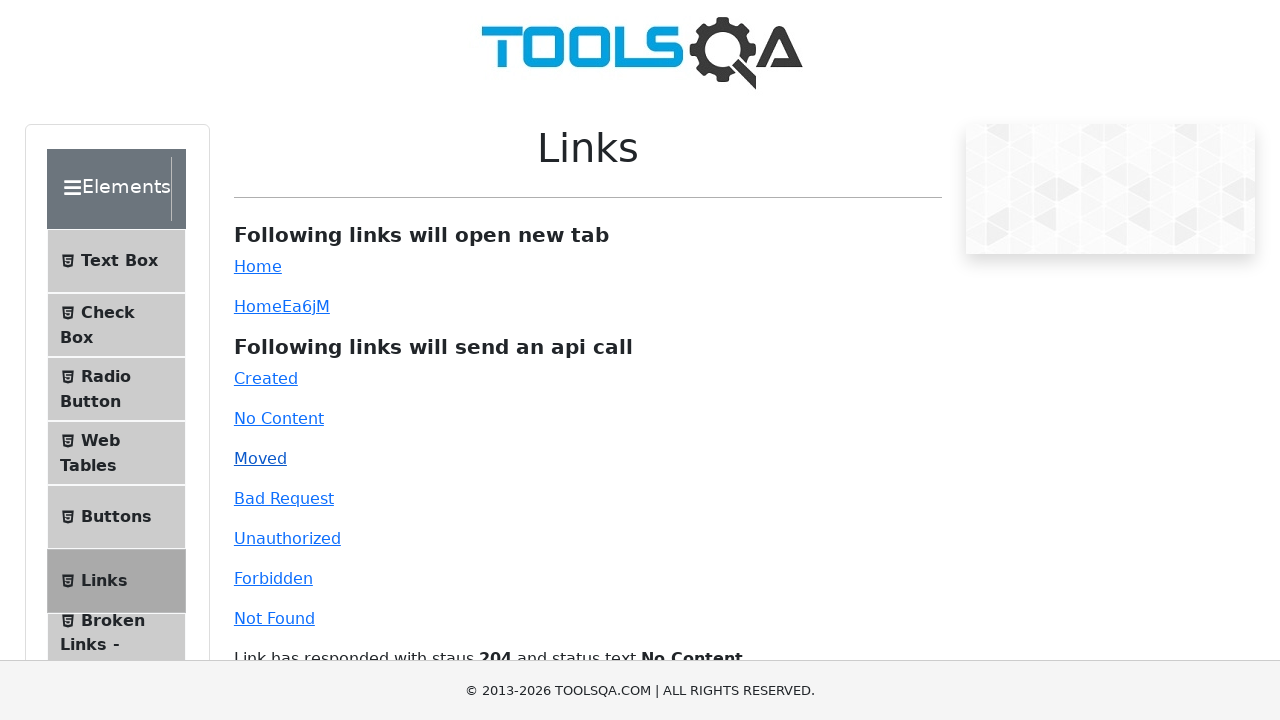

Clicked bad-request (400) API call link at (284, 498) on #bad-request
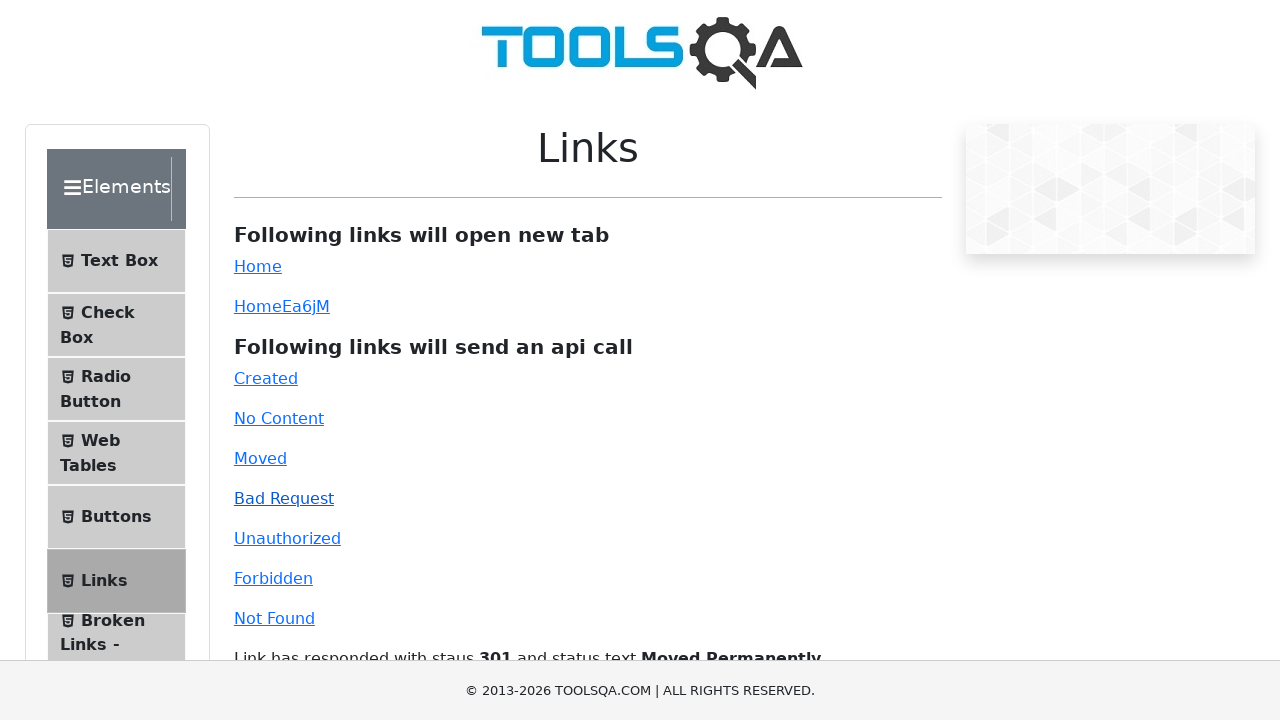

Clicked unauthorized (401) API call link at (287, 538) on #unauthorized
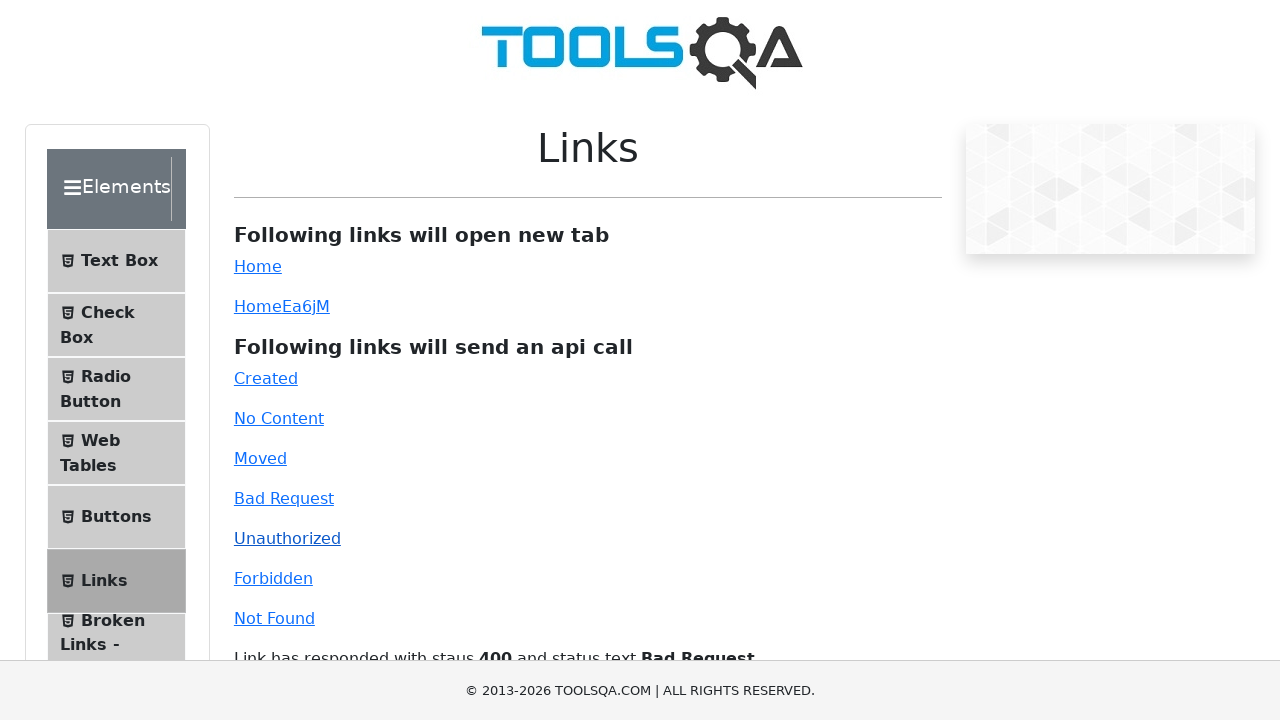

Clicked forbidden (403) API call link at (273, 578) on #forbidden
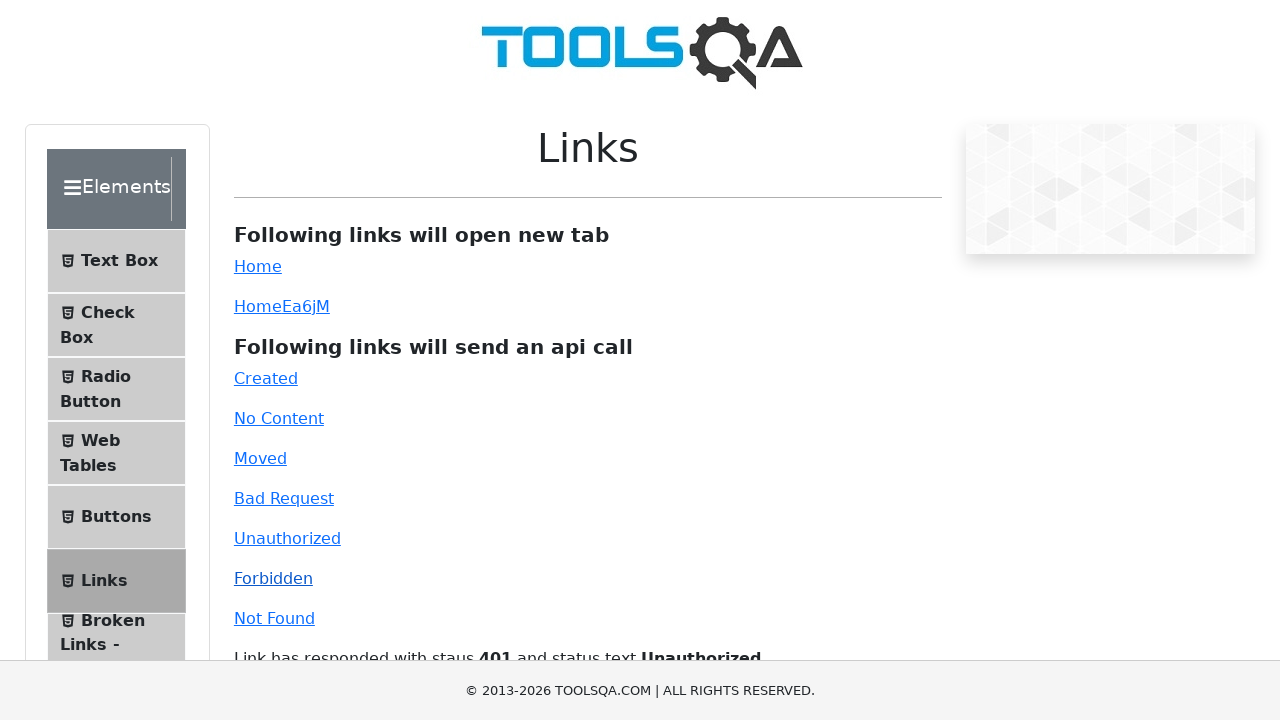

Clicked invalid-url API call link at (274, 618) on #invalid-url
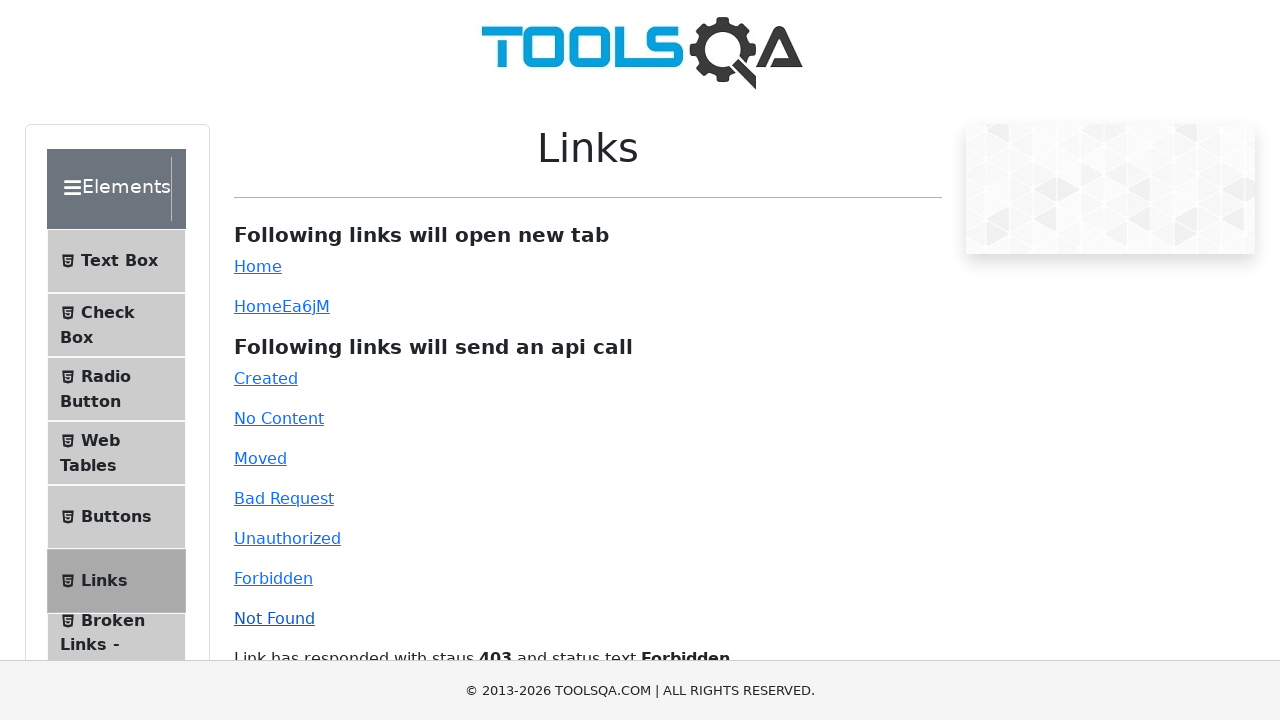

Clicked the first bold element at (495, 658) on b:nth-child(1)
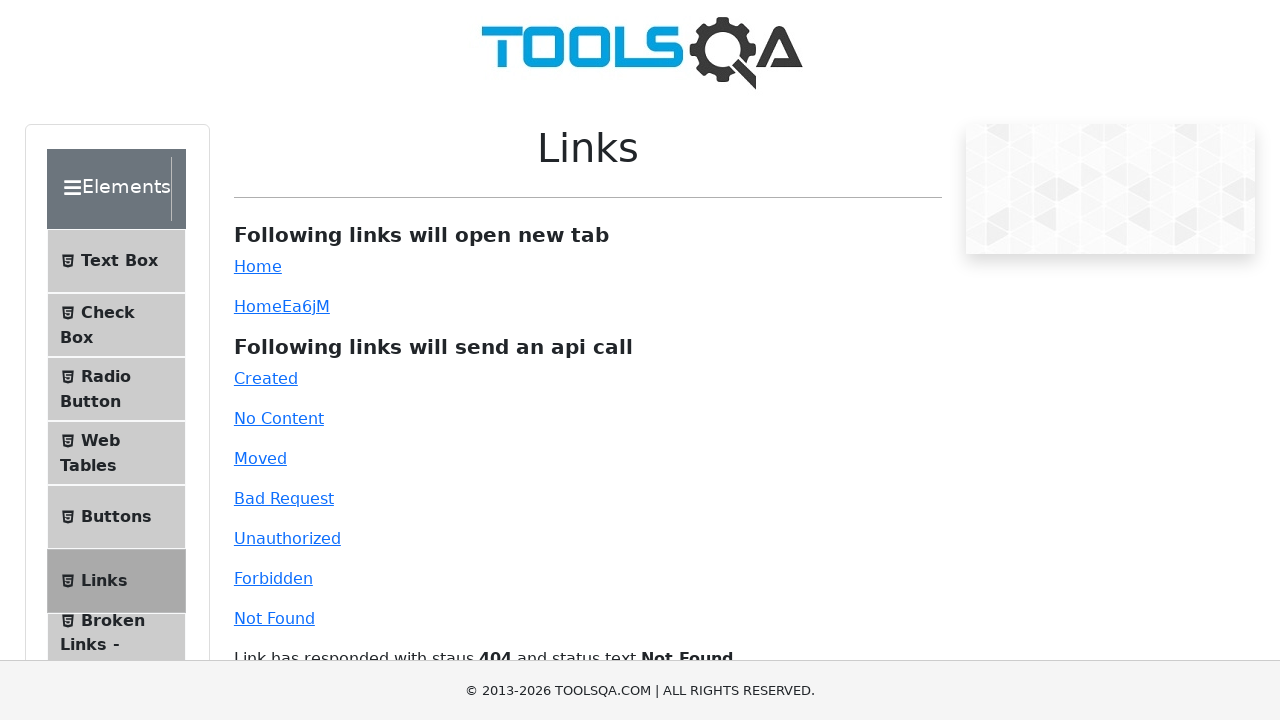

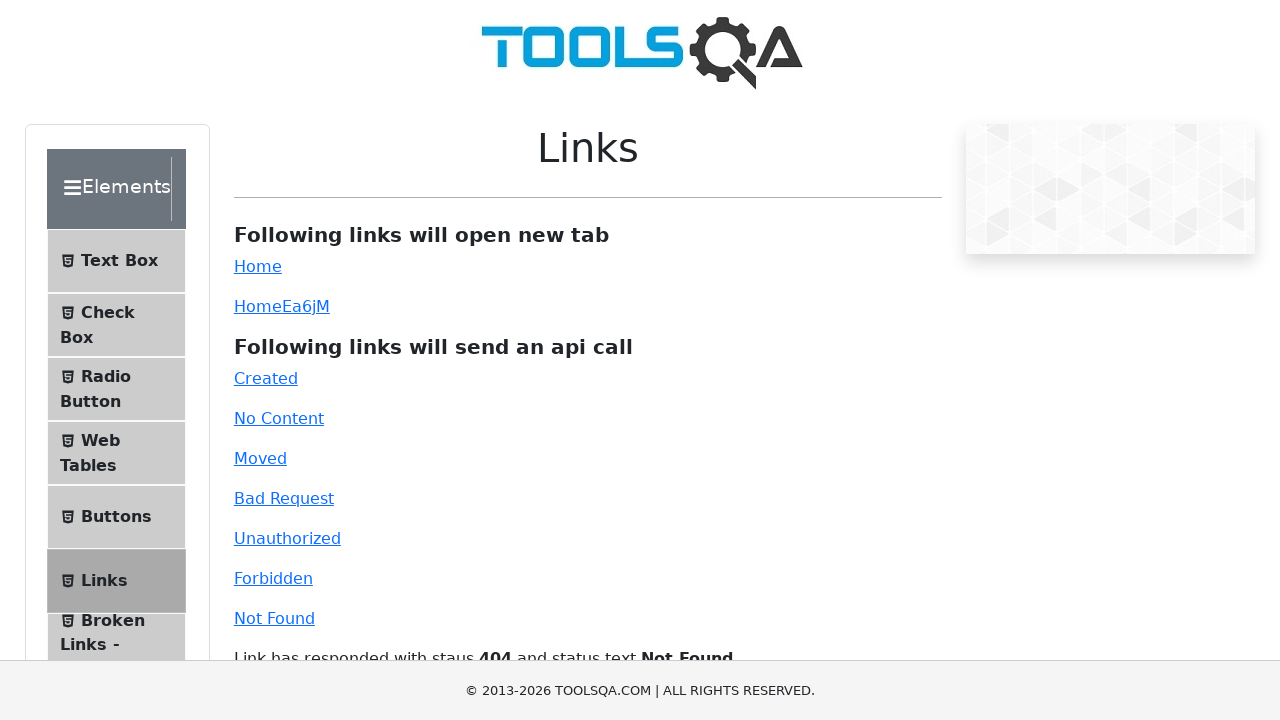